Tests sorting the Email column in ascending order by clicking the column header and verifying the text values are sorted alphabetically

Starting URL: http://the-internet.herokuapp.com/tables

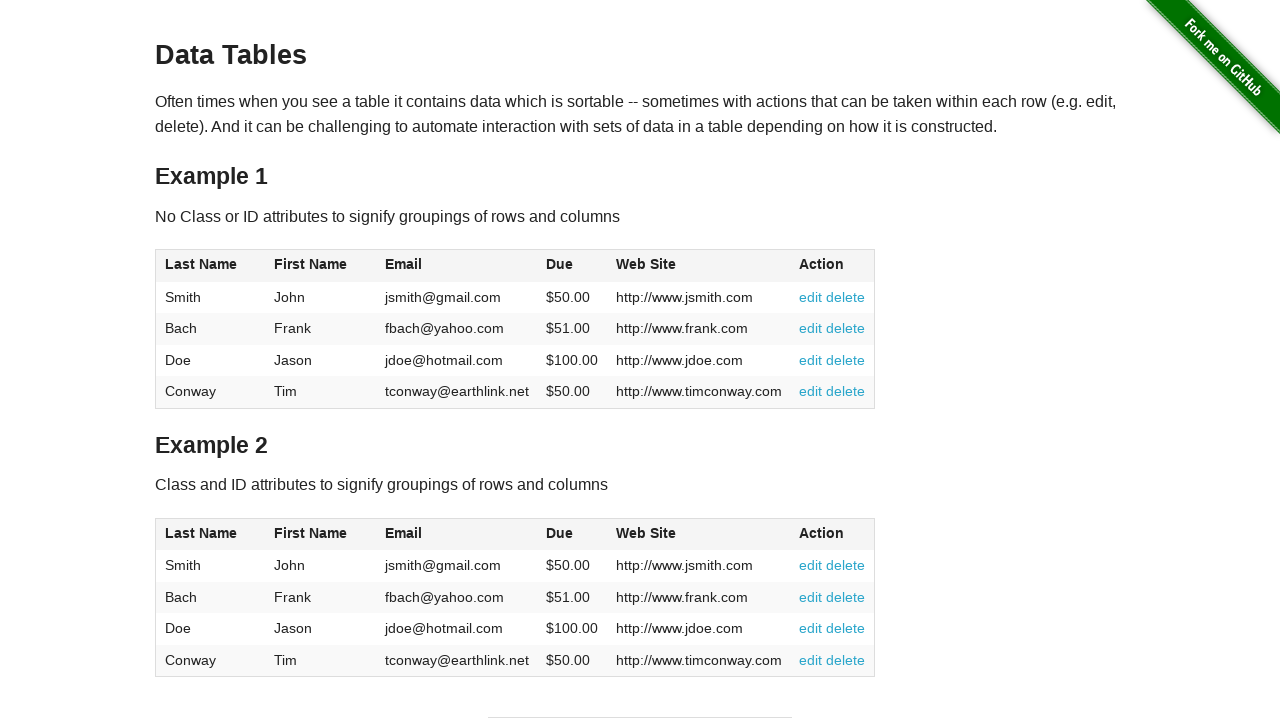

Clicked Email column header to sort ascending at (457, 266) on #table1 thead tr th:nth-of-type(3)
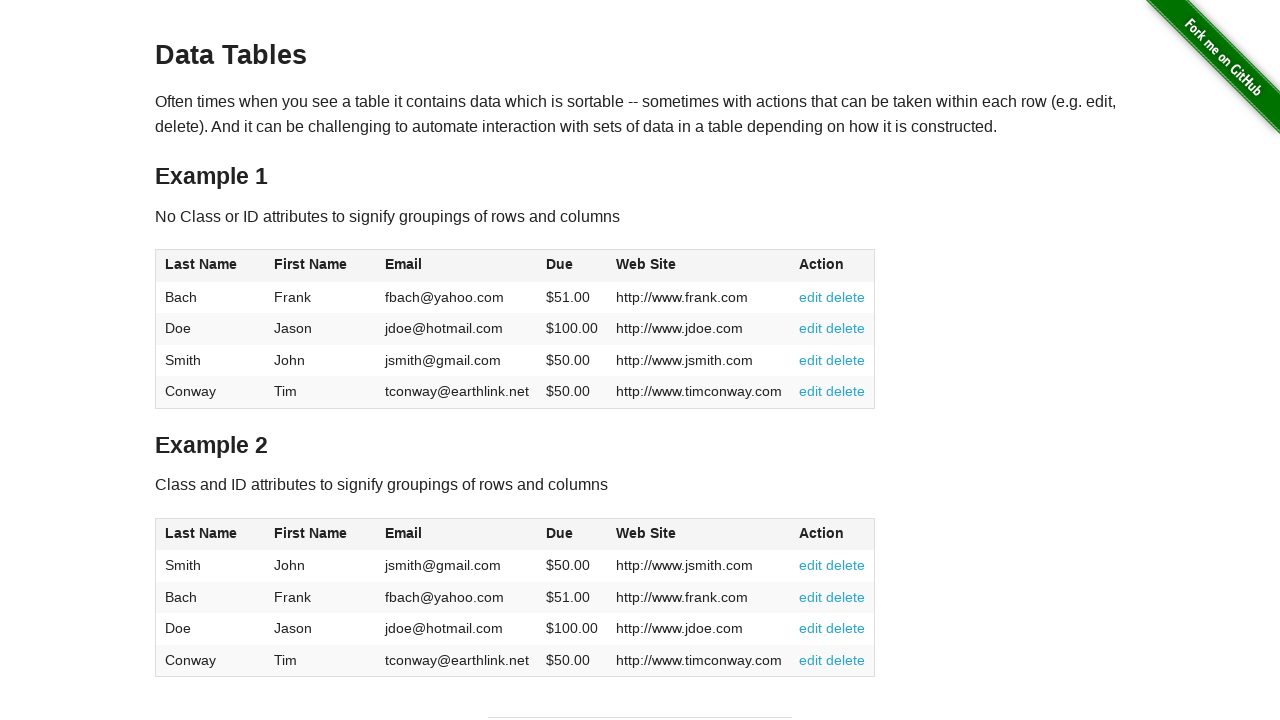

Email column cells loaded
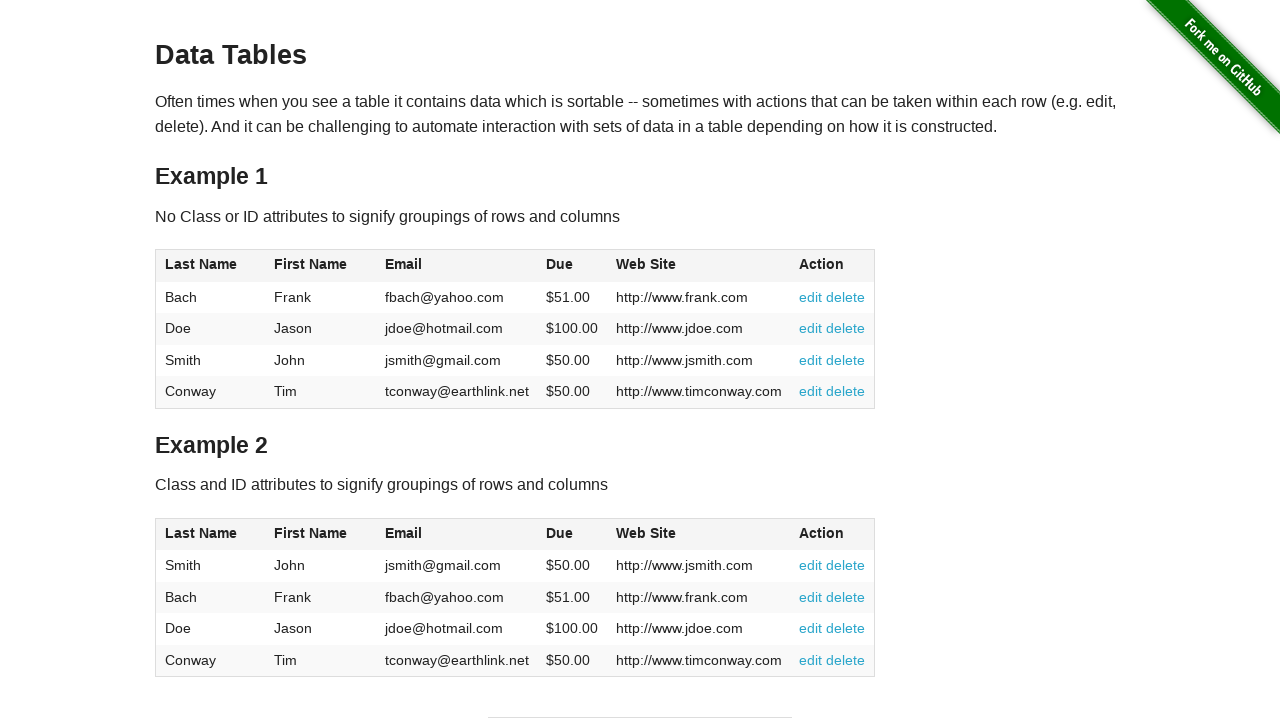

Retrieved all Email column cells
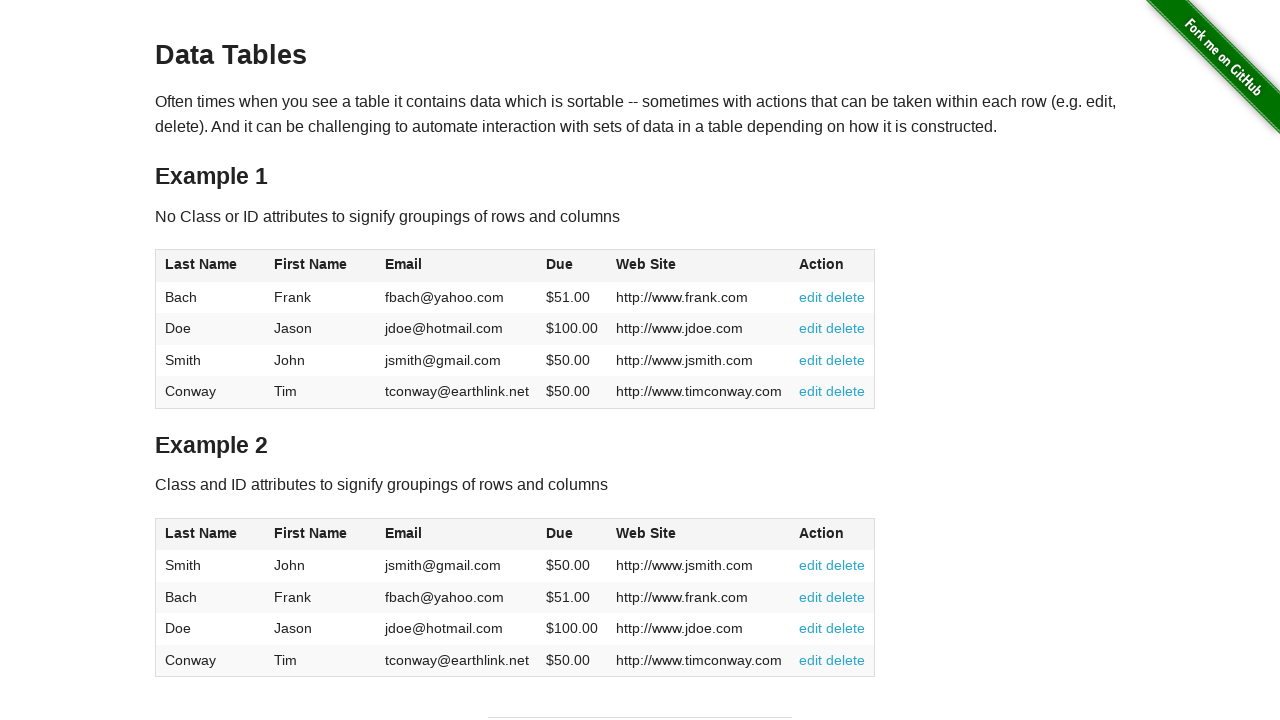

Extracted email values: ['fbach@yahoo.com', 'jdoe@hotmail.com', 'jsmith@gmail.com', 'tconway@earthlink.net']
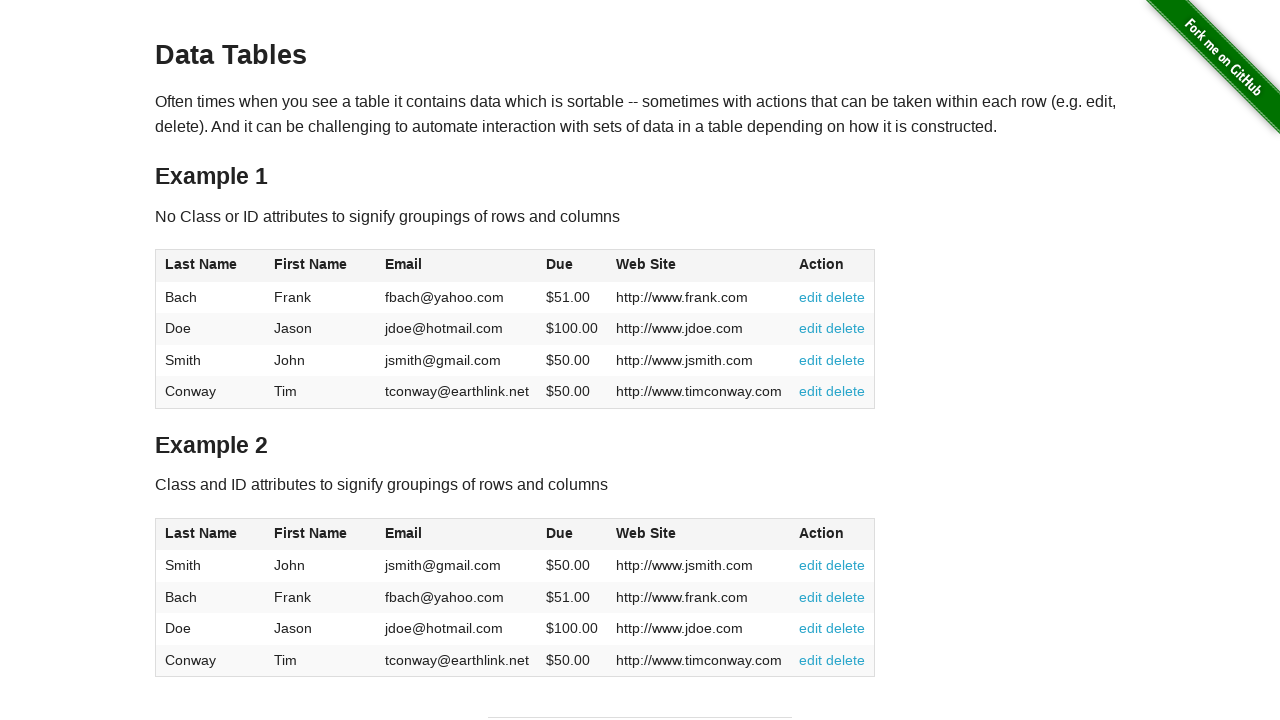

Verified emails are sorted in ascending order
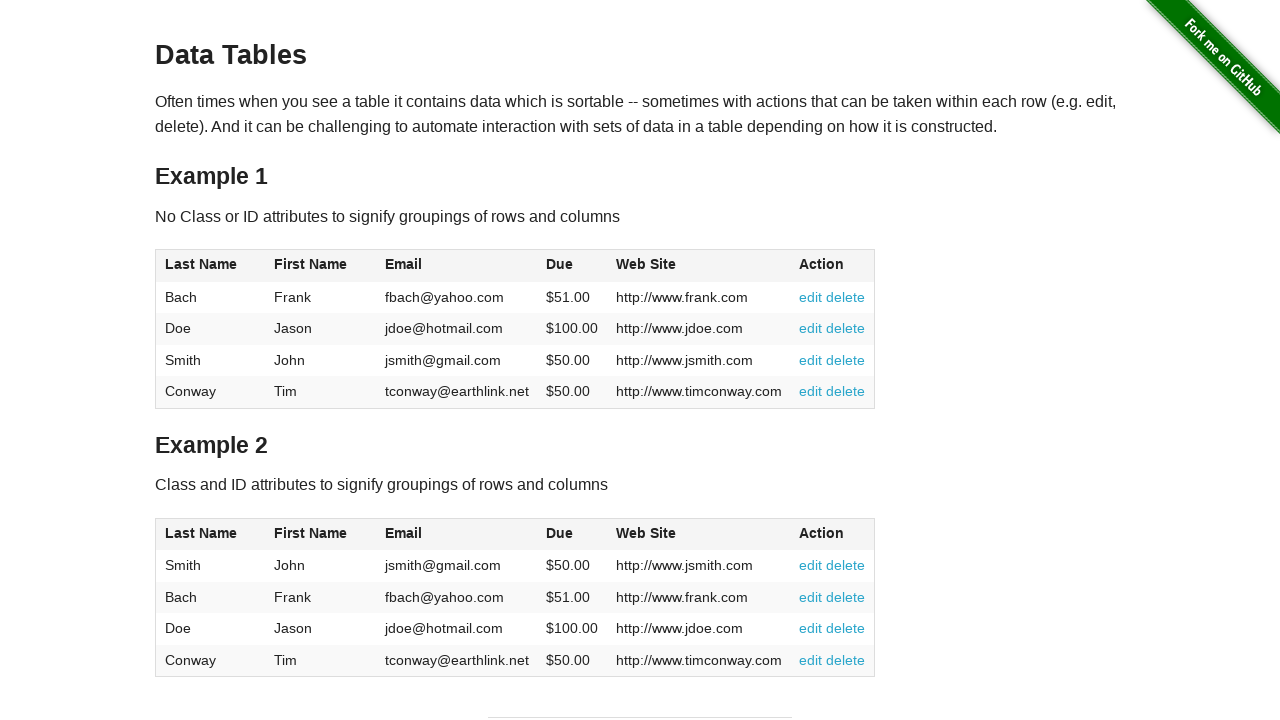

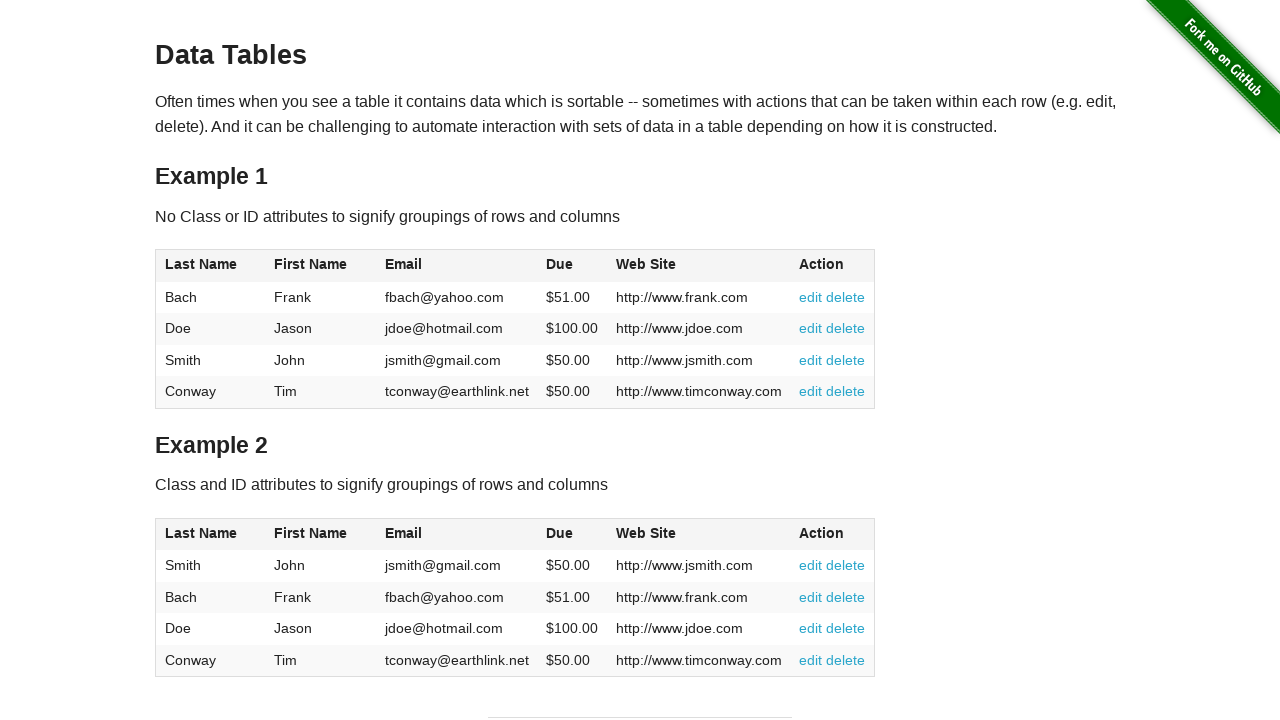